Tests e-commerce product search and add-to-cart functionality by searching for products containing "ca" and adding items with "Carrot" in the name to the cart

Starting URL: https://rahulshettyacademy.com/seleniumPractise/#/

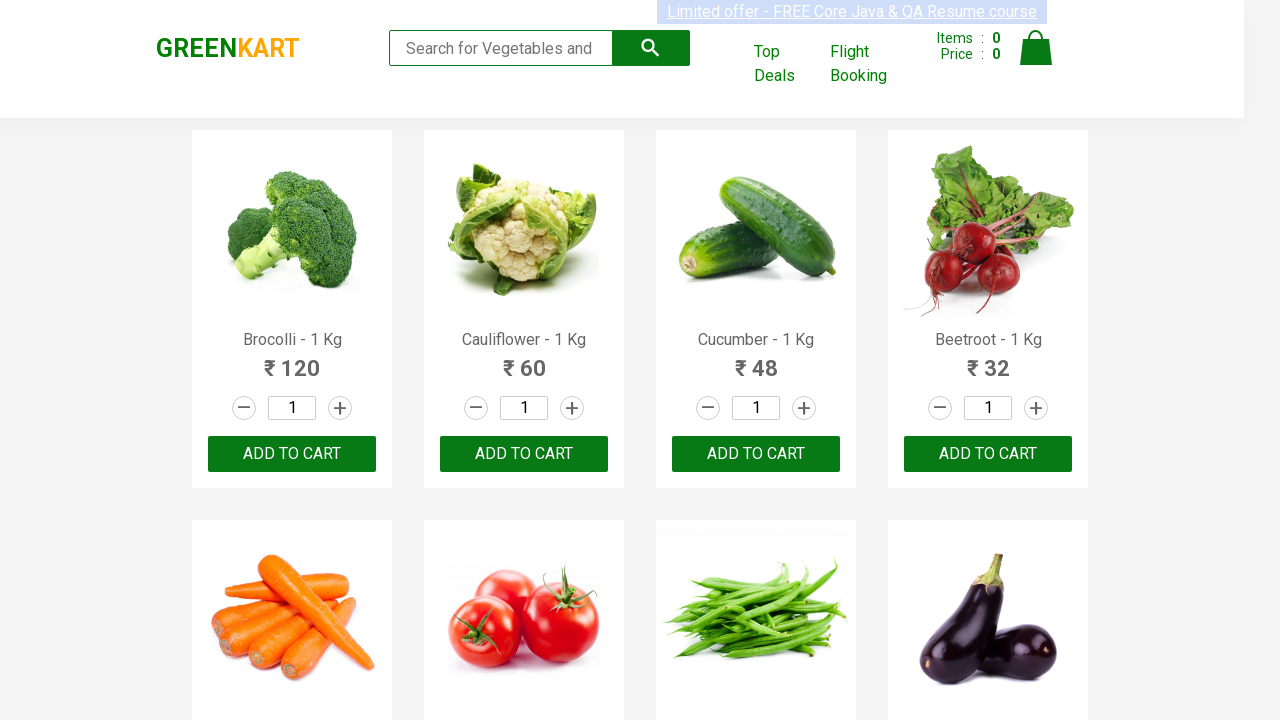

Filled search field with 'ca' to filter products on .search-keyword
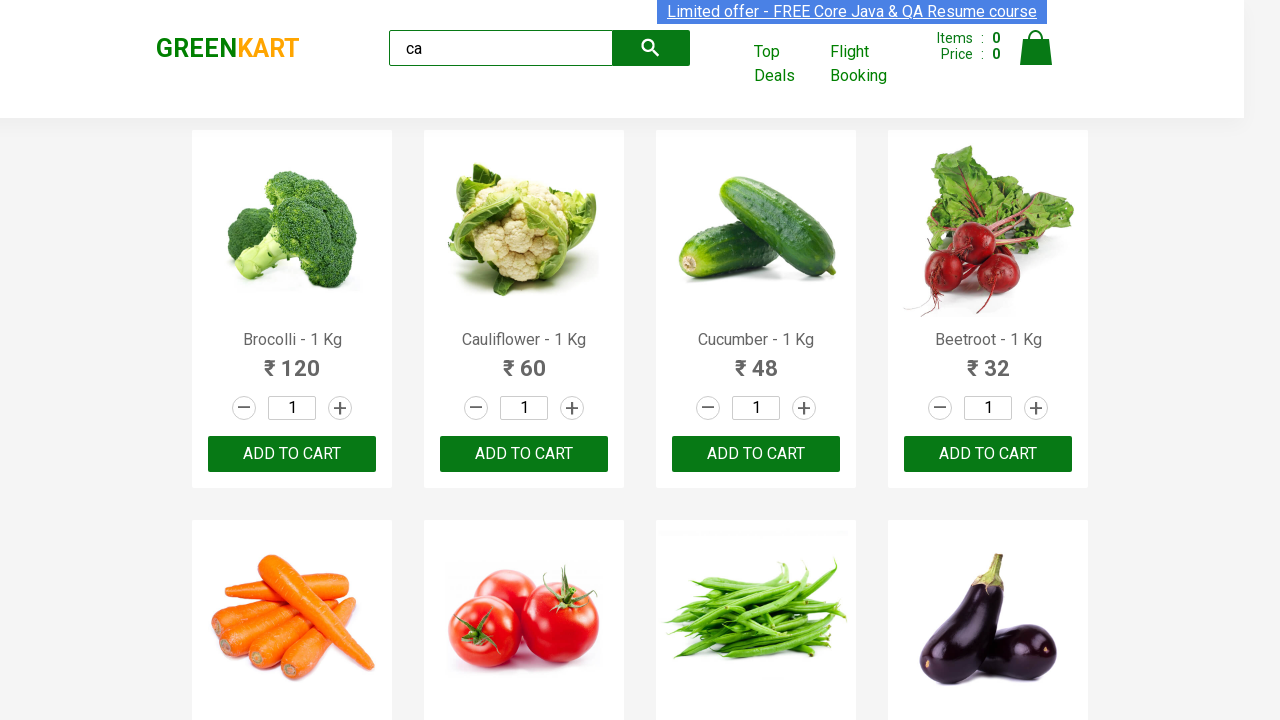

Waited for filtered products to be visible
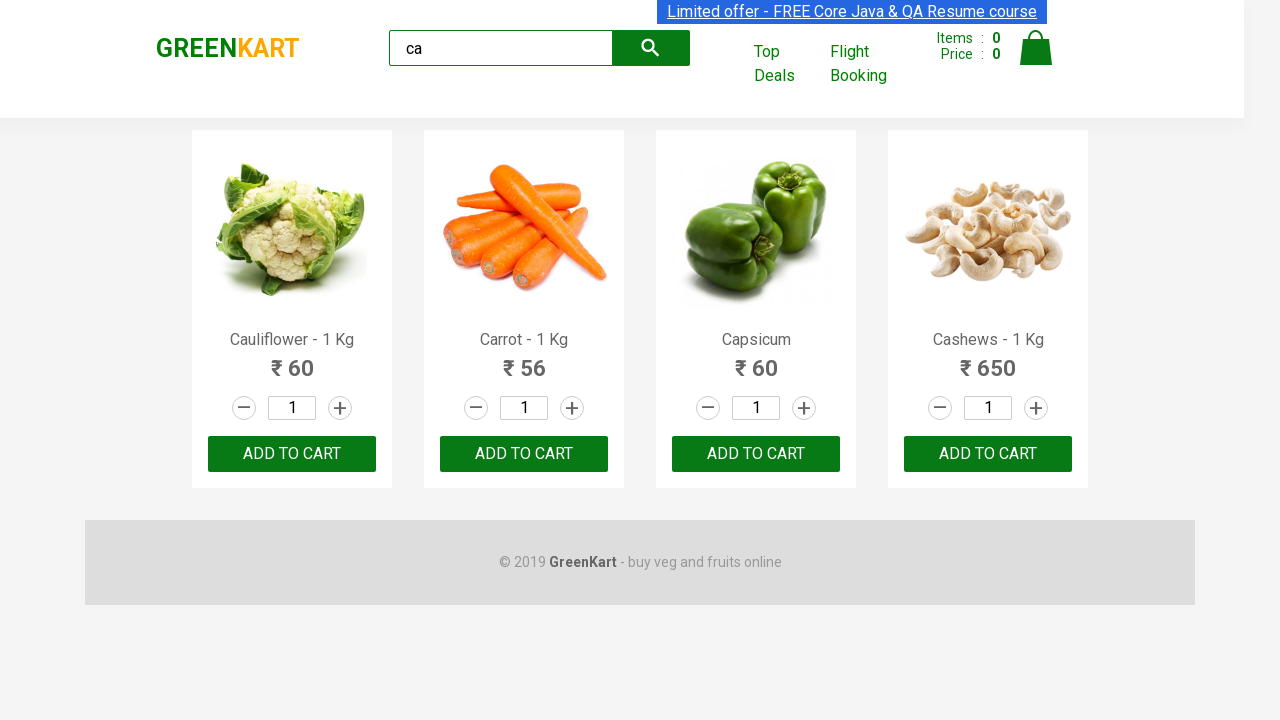

Retrieved all product elements from the page
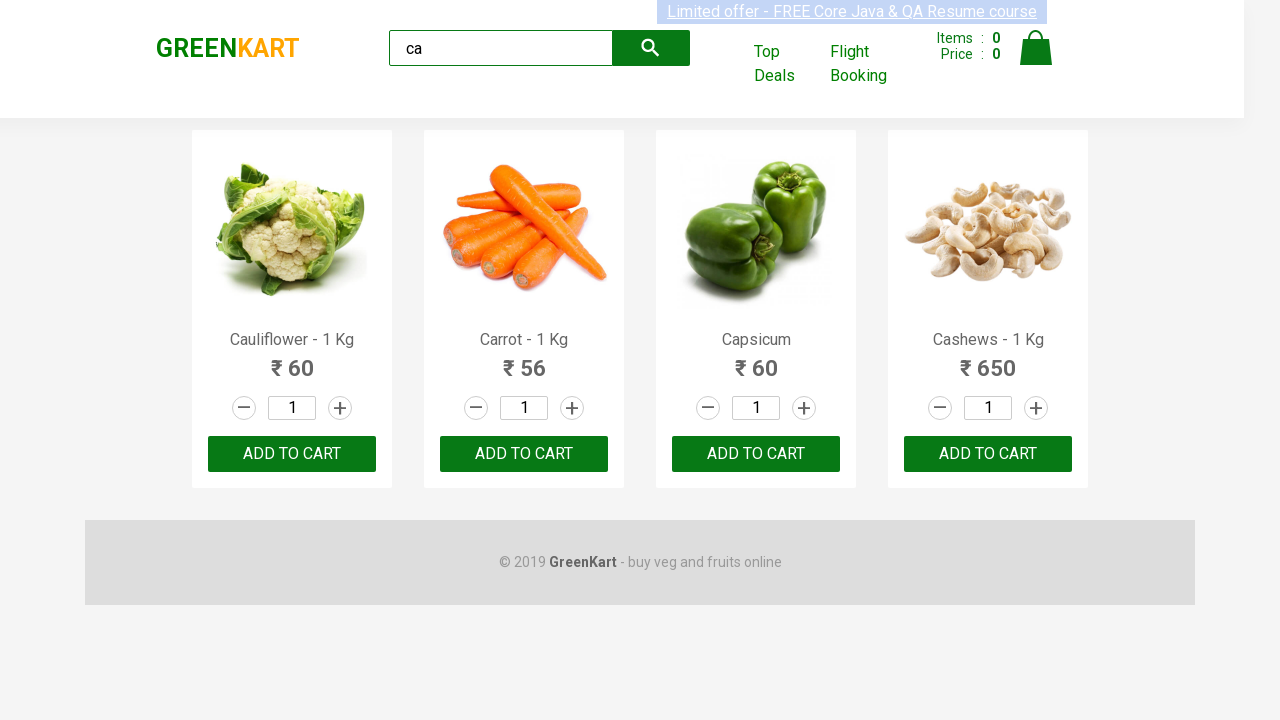

Extracted product name: 'Cauliflower - 1 Kg'
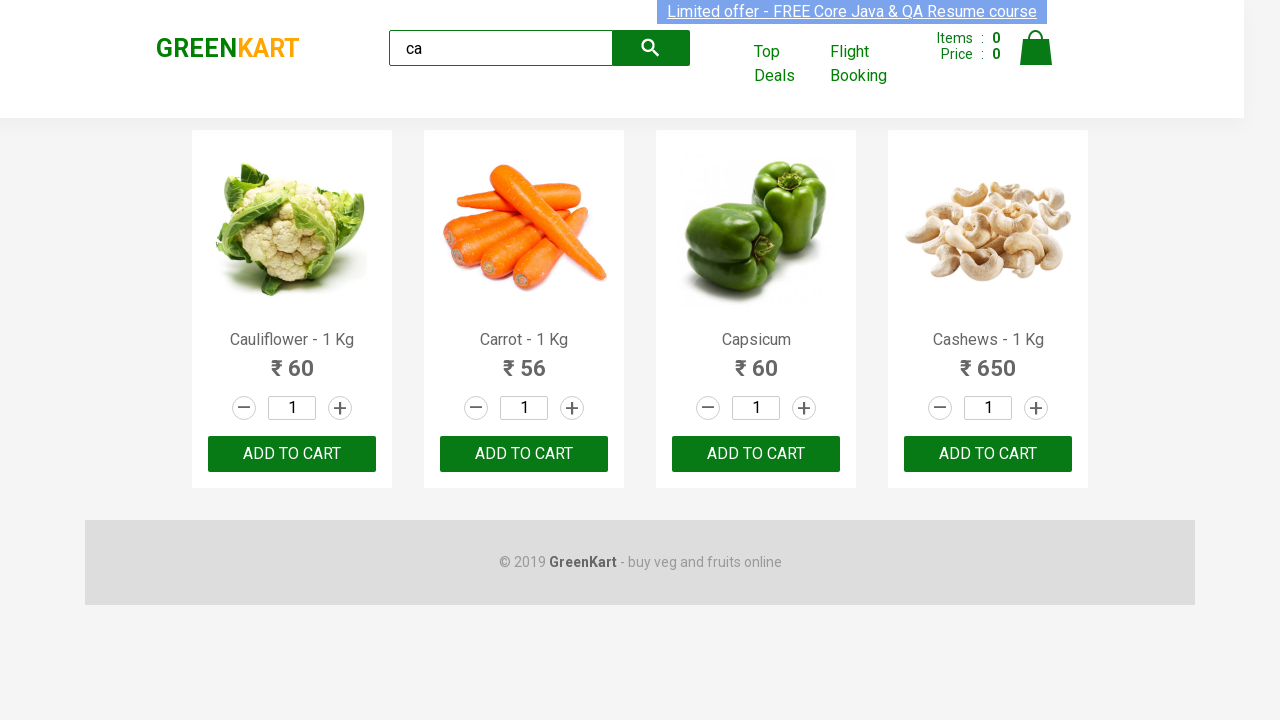

Extracted product name: 'Carrot - 1 Kg'
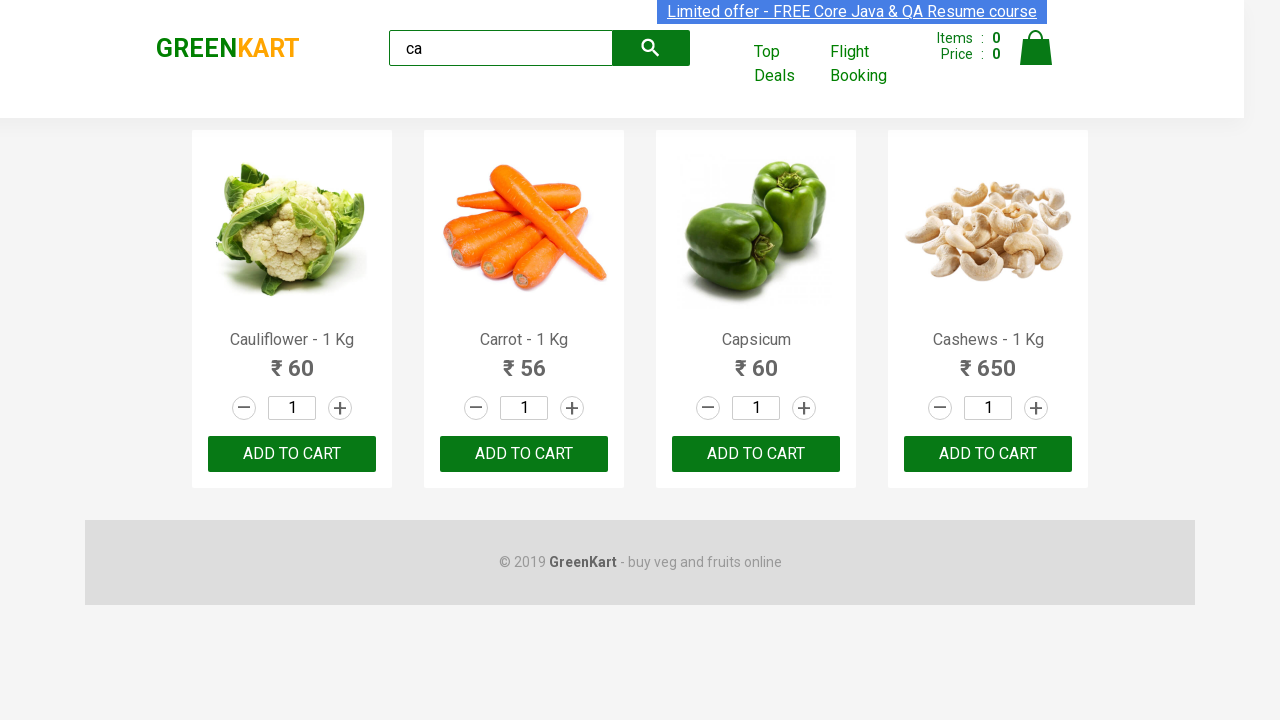

Clicked 'ADD TO CART' button for product 'Carrot - 1 Kg' at (524, 454) on .products .product >> nth=1 >> button
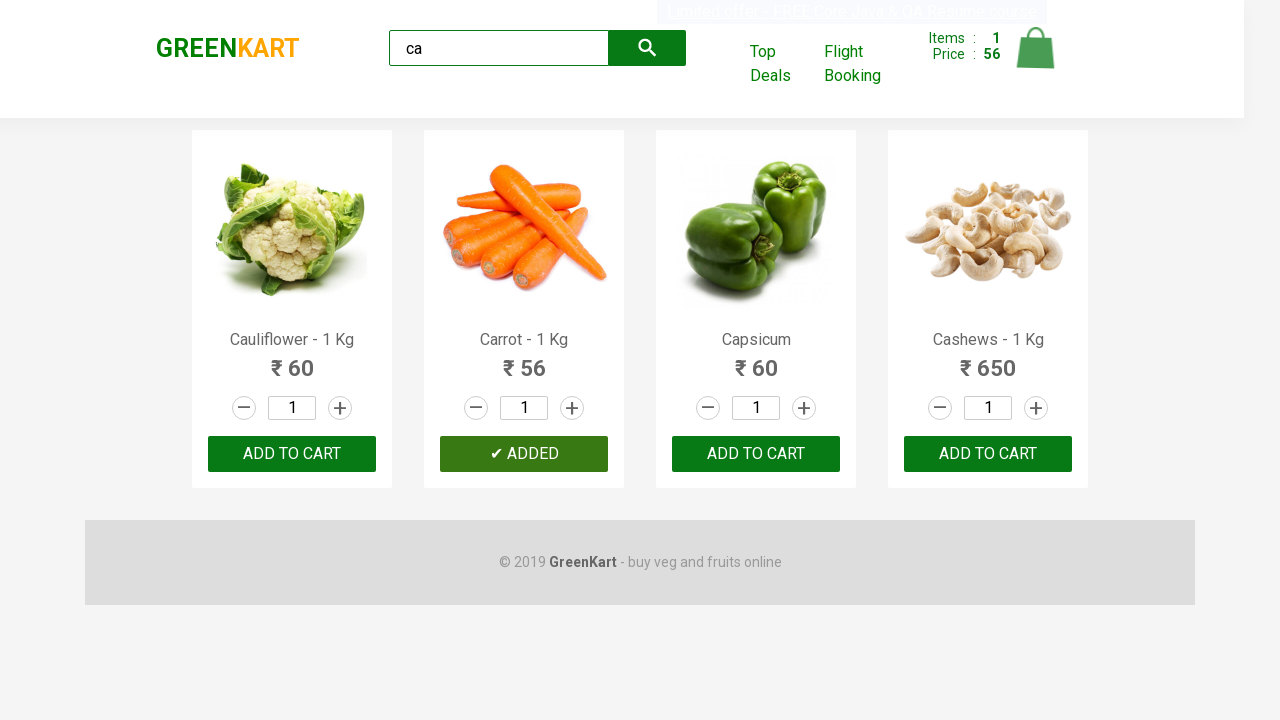

Extracted product name: 'Capsicum'
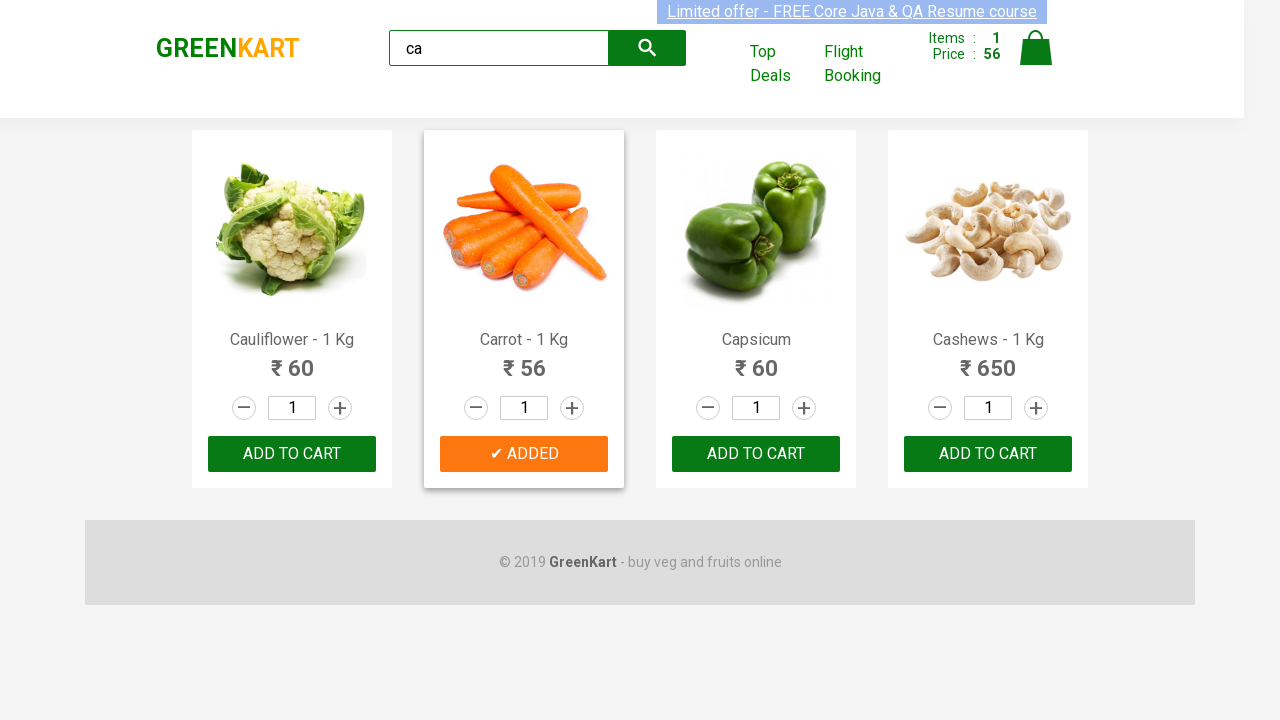

Extracted product name: 'Cashews - 1 Kg'
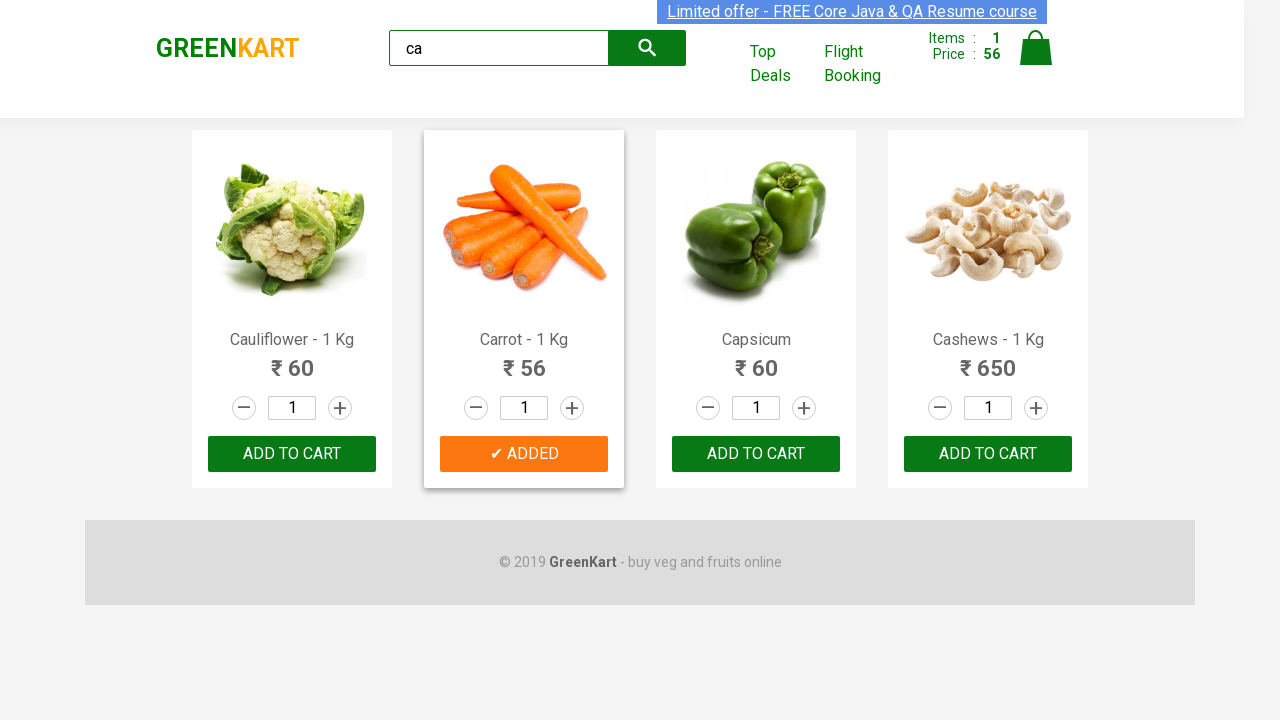

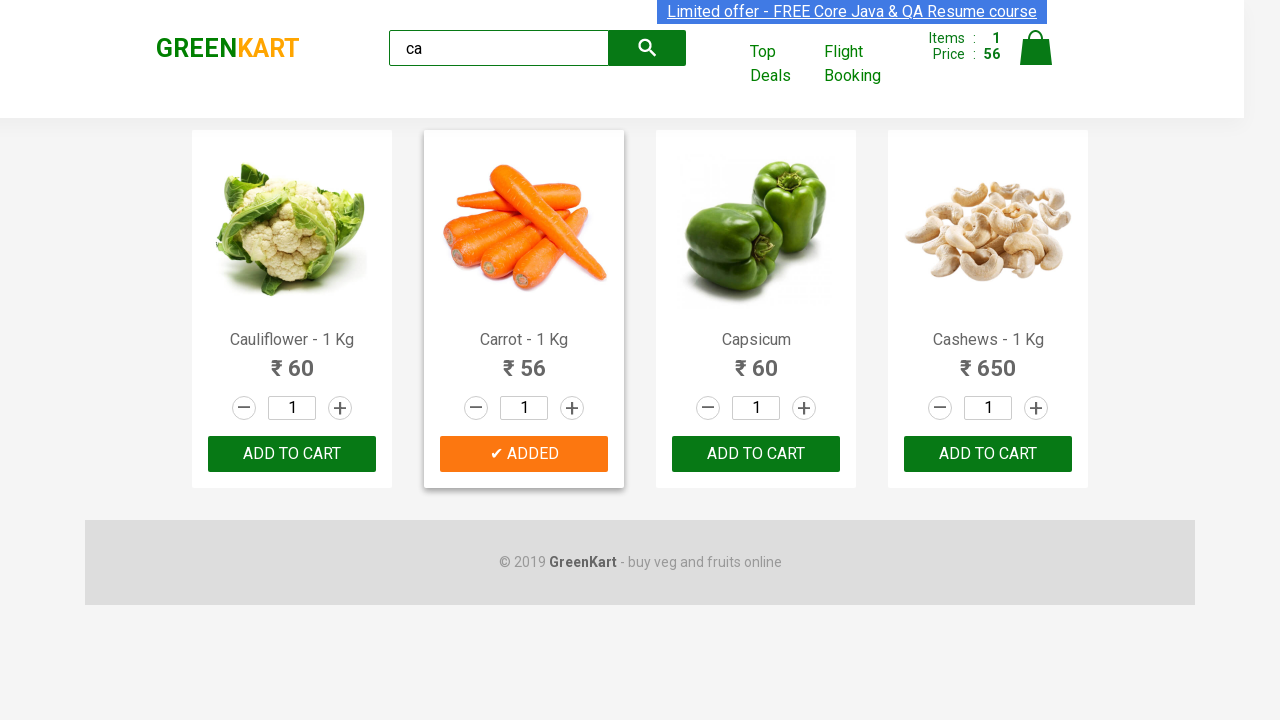